Tests table sorting functionality by clicking on the first column header of a table on the offers page

Starting URL: https://rahulshettyacademy.com/seleniumPractise/#/offers

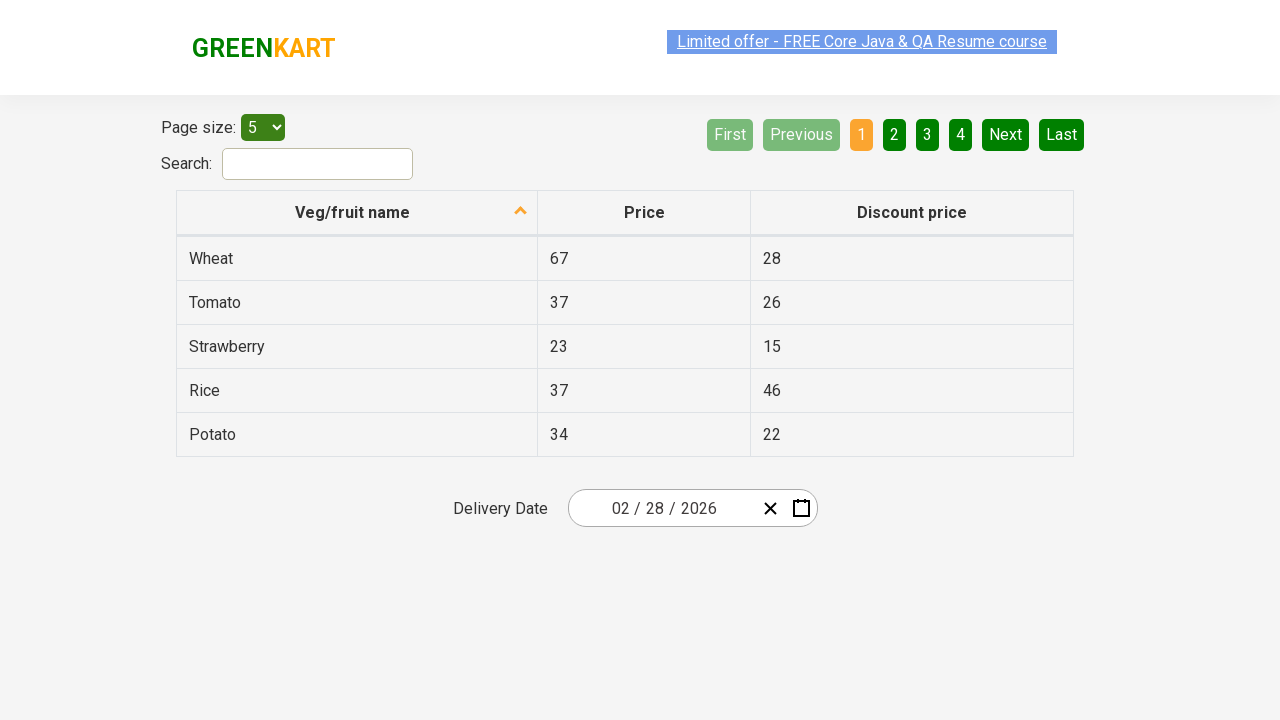

Clicked on first column header to sort table at (357, 213) on tr th:nth-child(1)
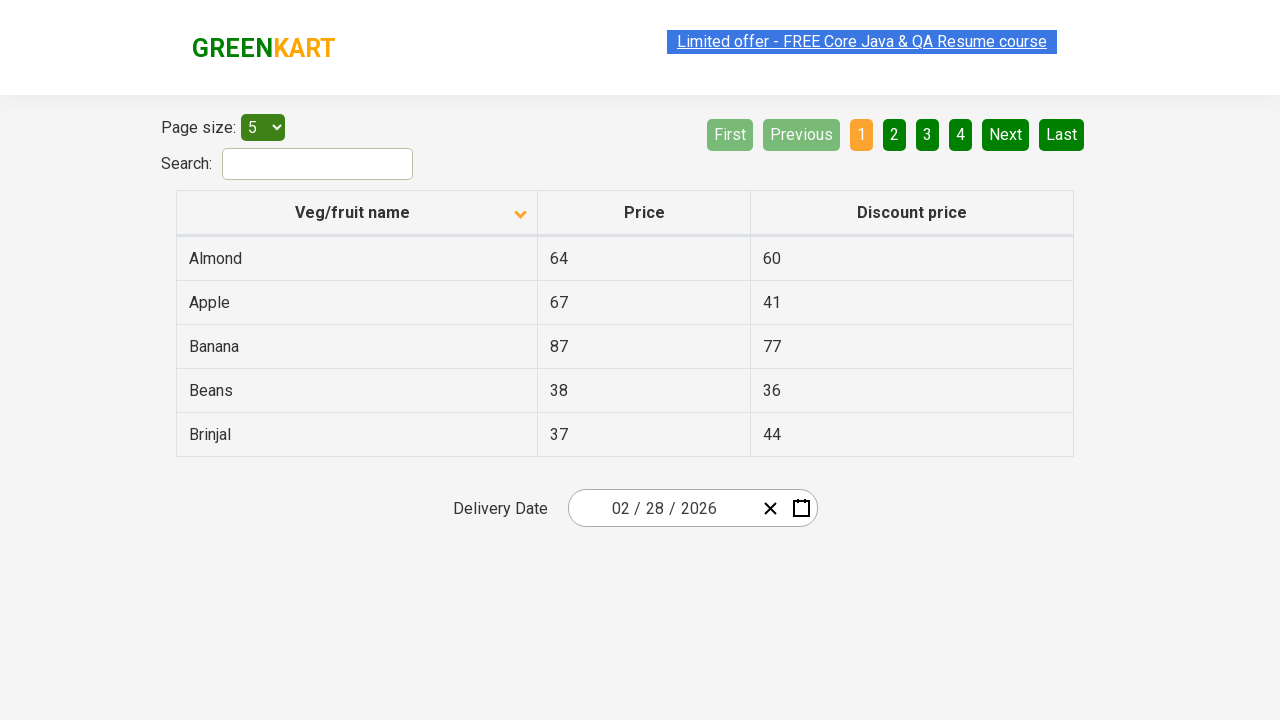

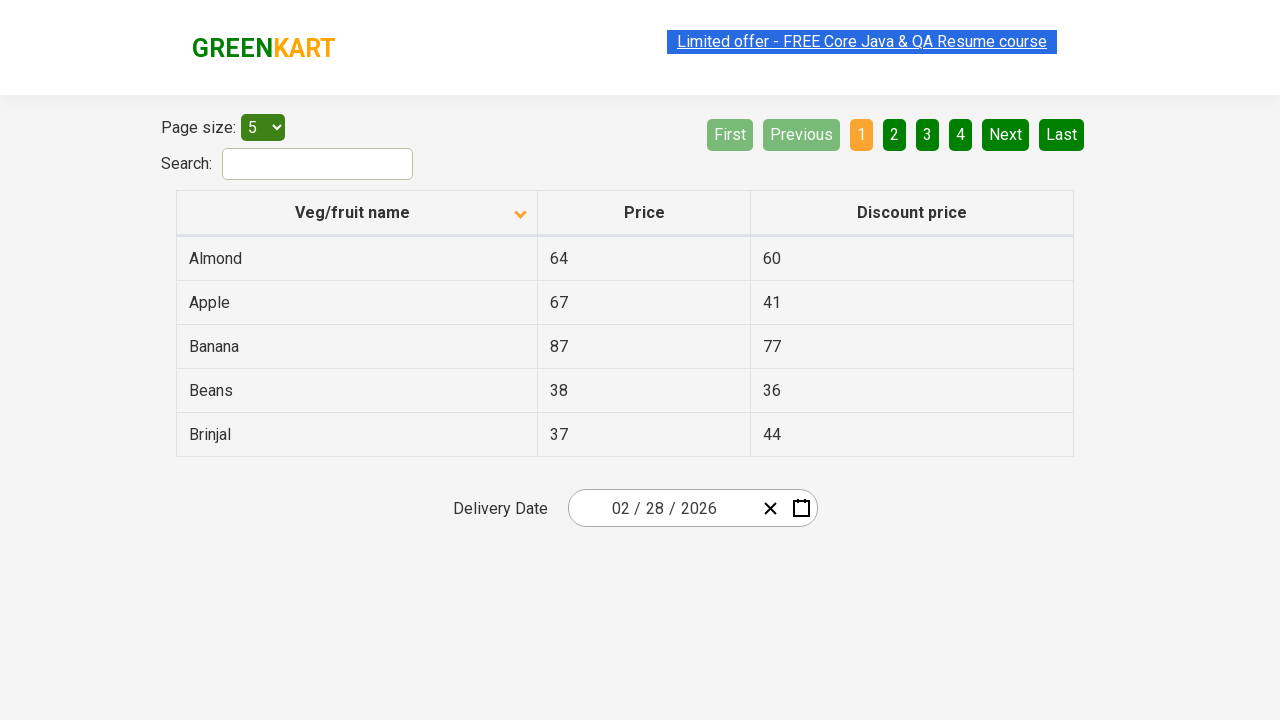